Resizes the browser window multiple times to different dimensions to test responsive layout.

Starting URL: https://artsandculture.google.com/partner/national-palace-museum-taiwan

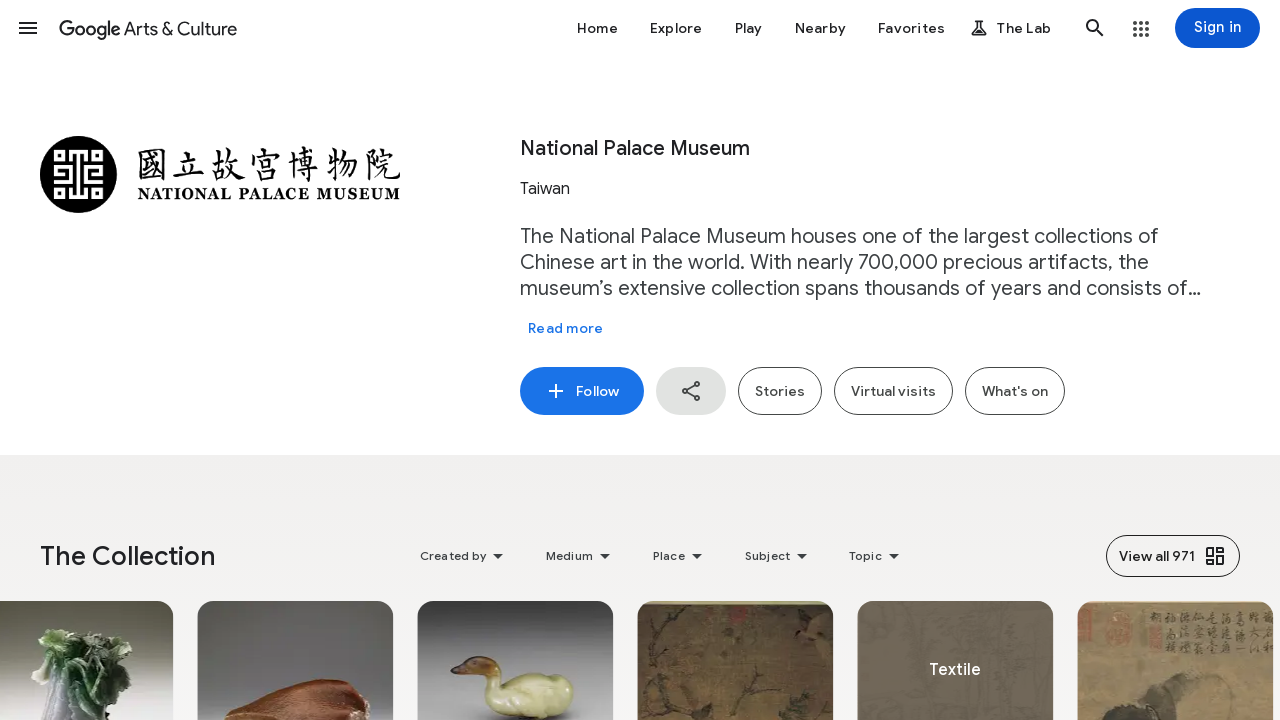

Resized viewport to 500x1280 (mobile width)
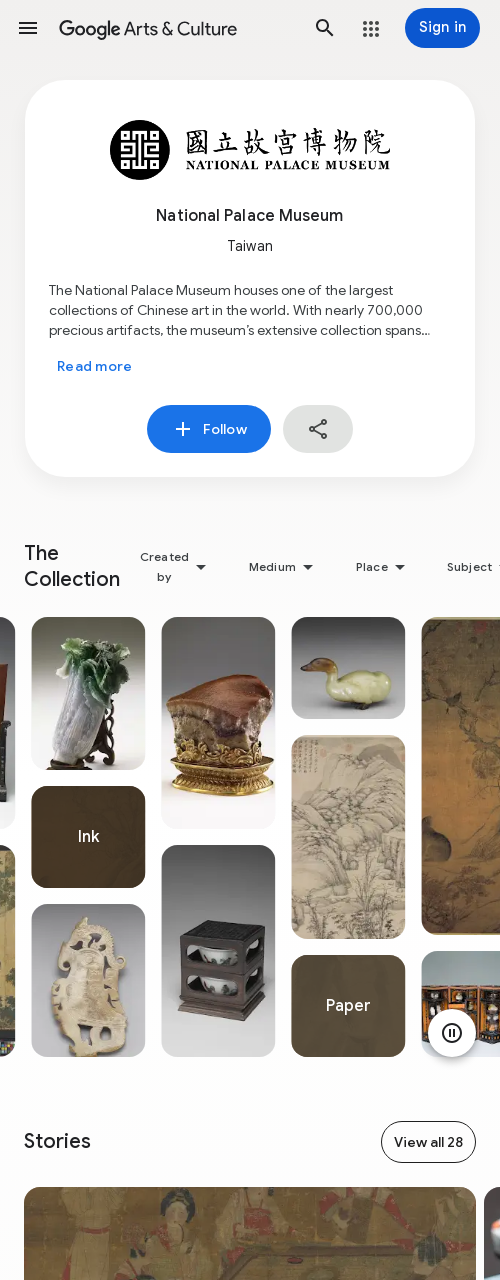

Waited 100ms for layout to settle at mobile size
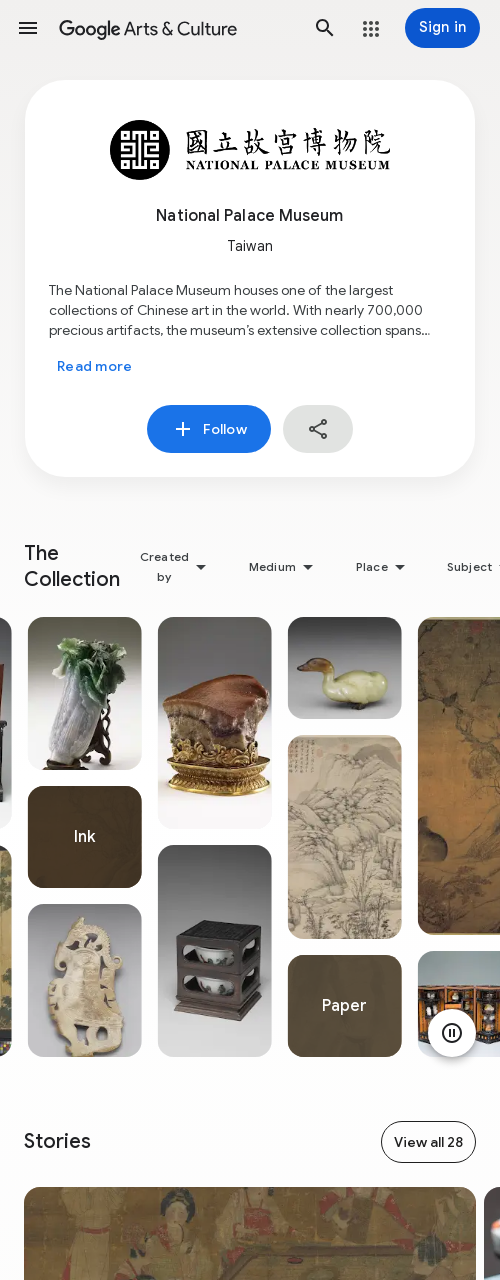

Resized viewport to 1920x1280 (desktop width)
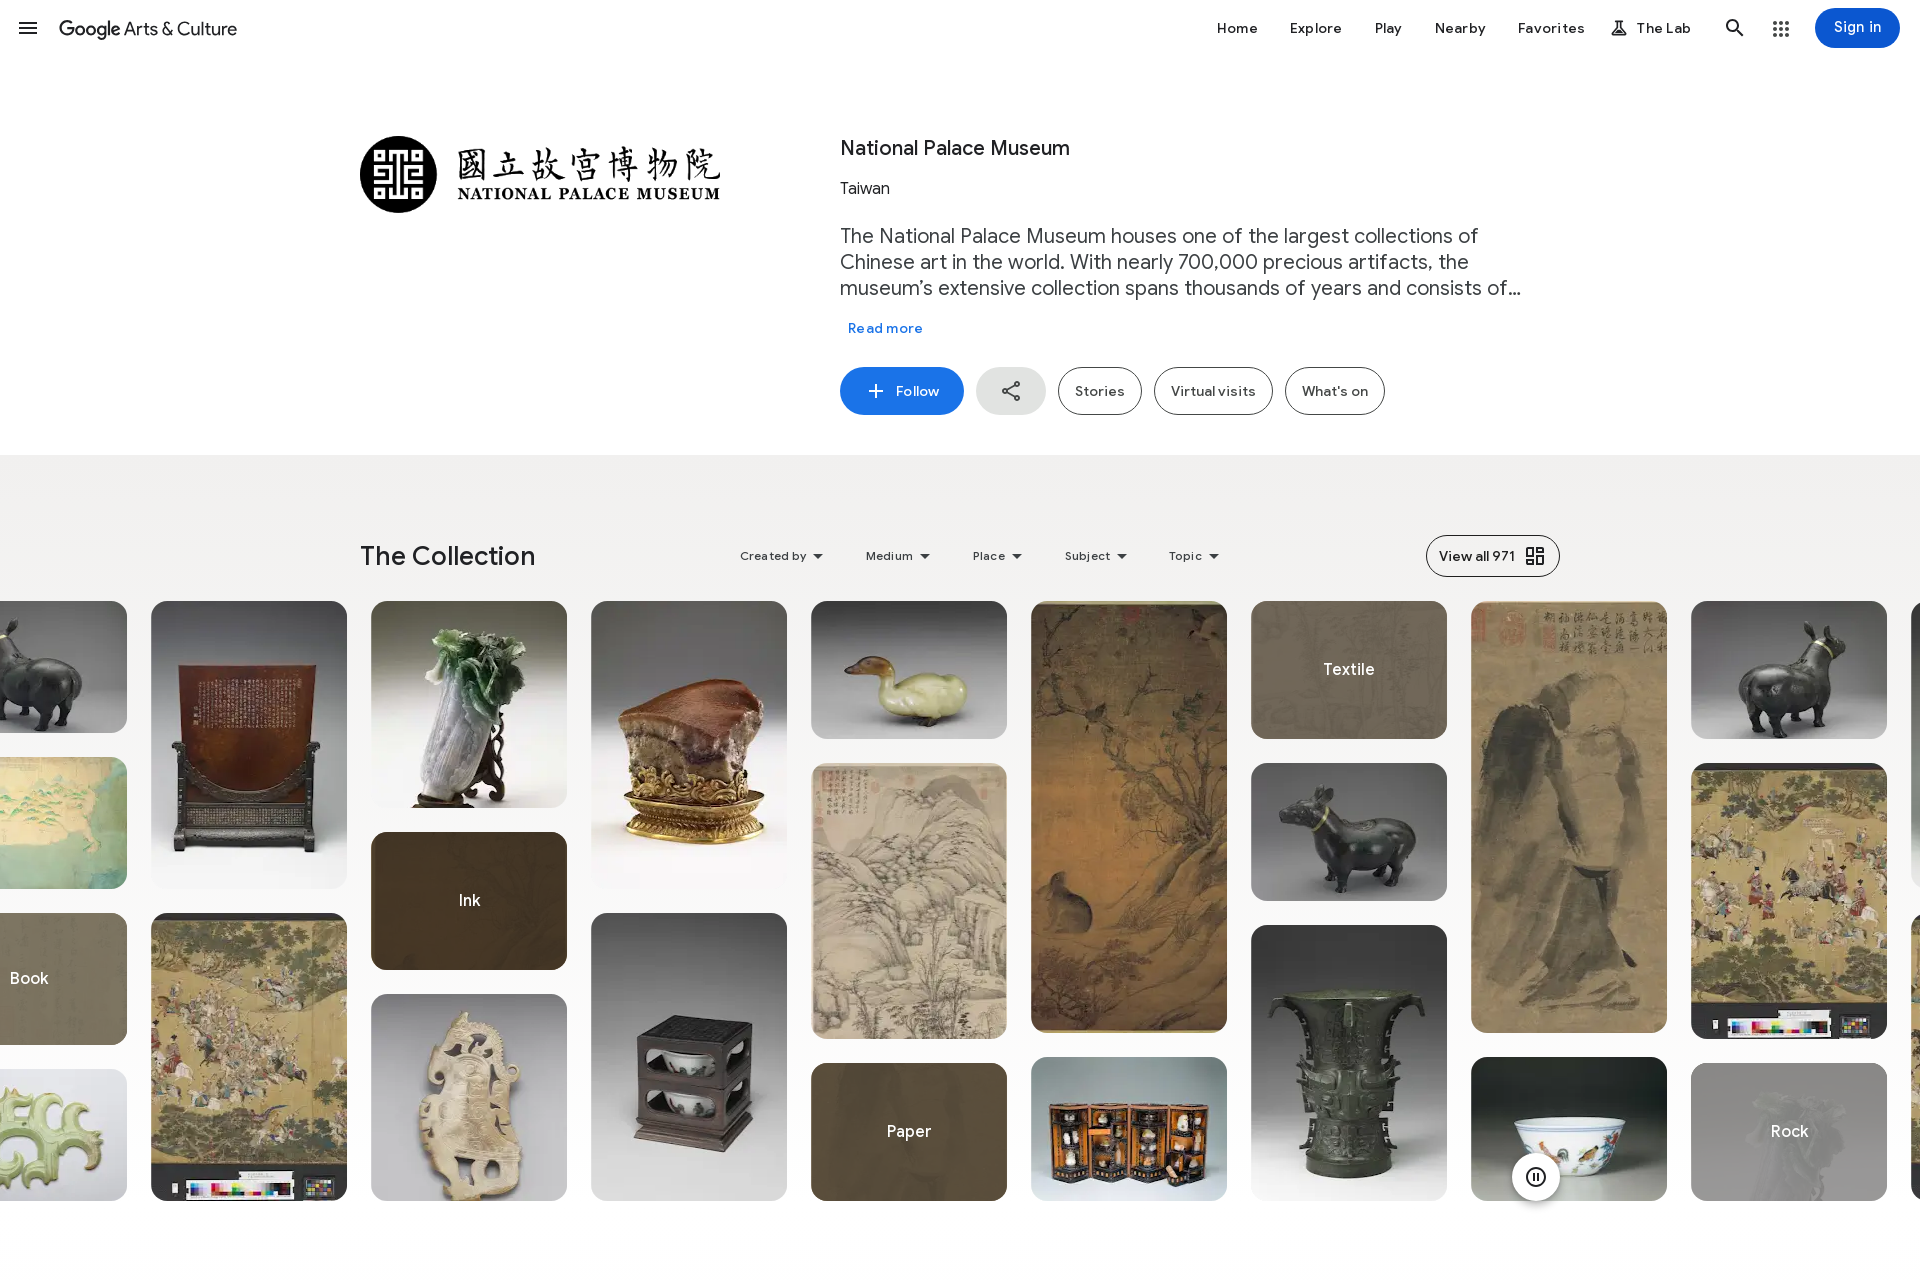

Waited 100ms for layout to settle at desktop size
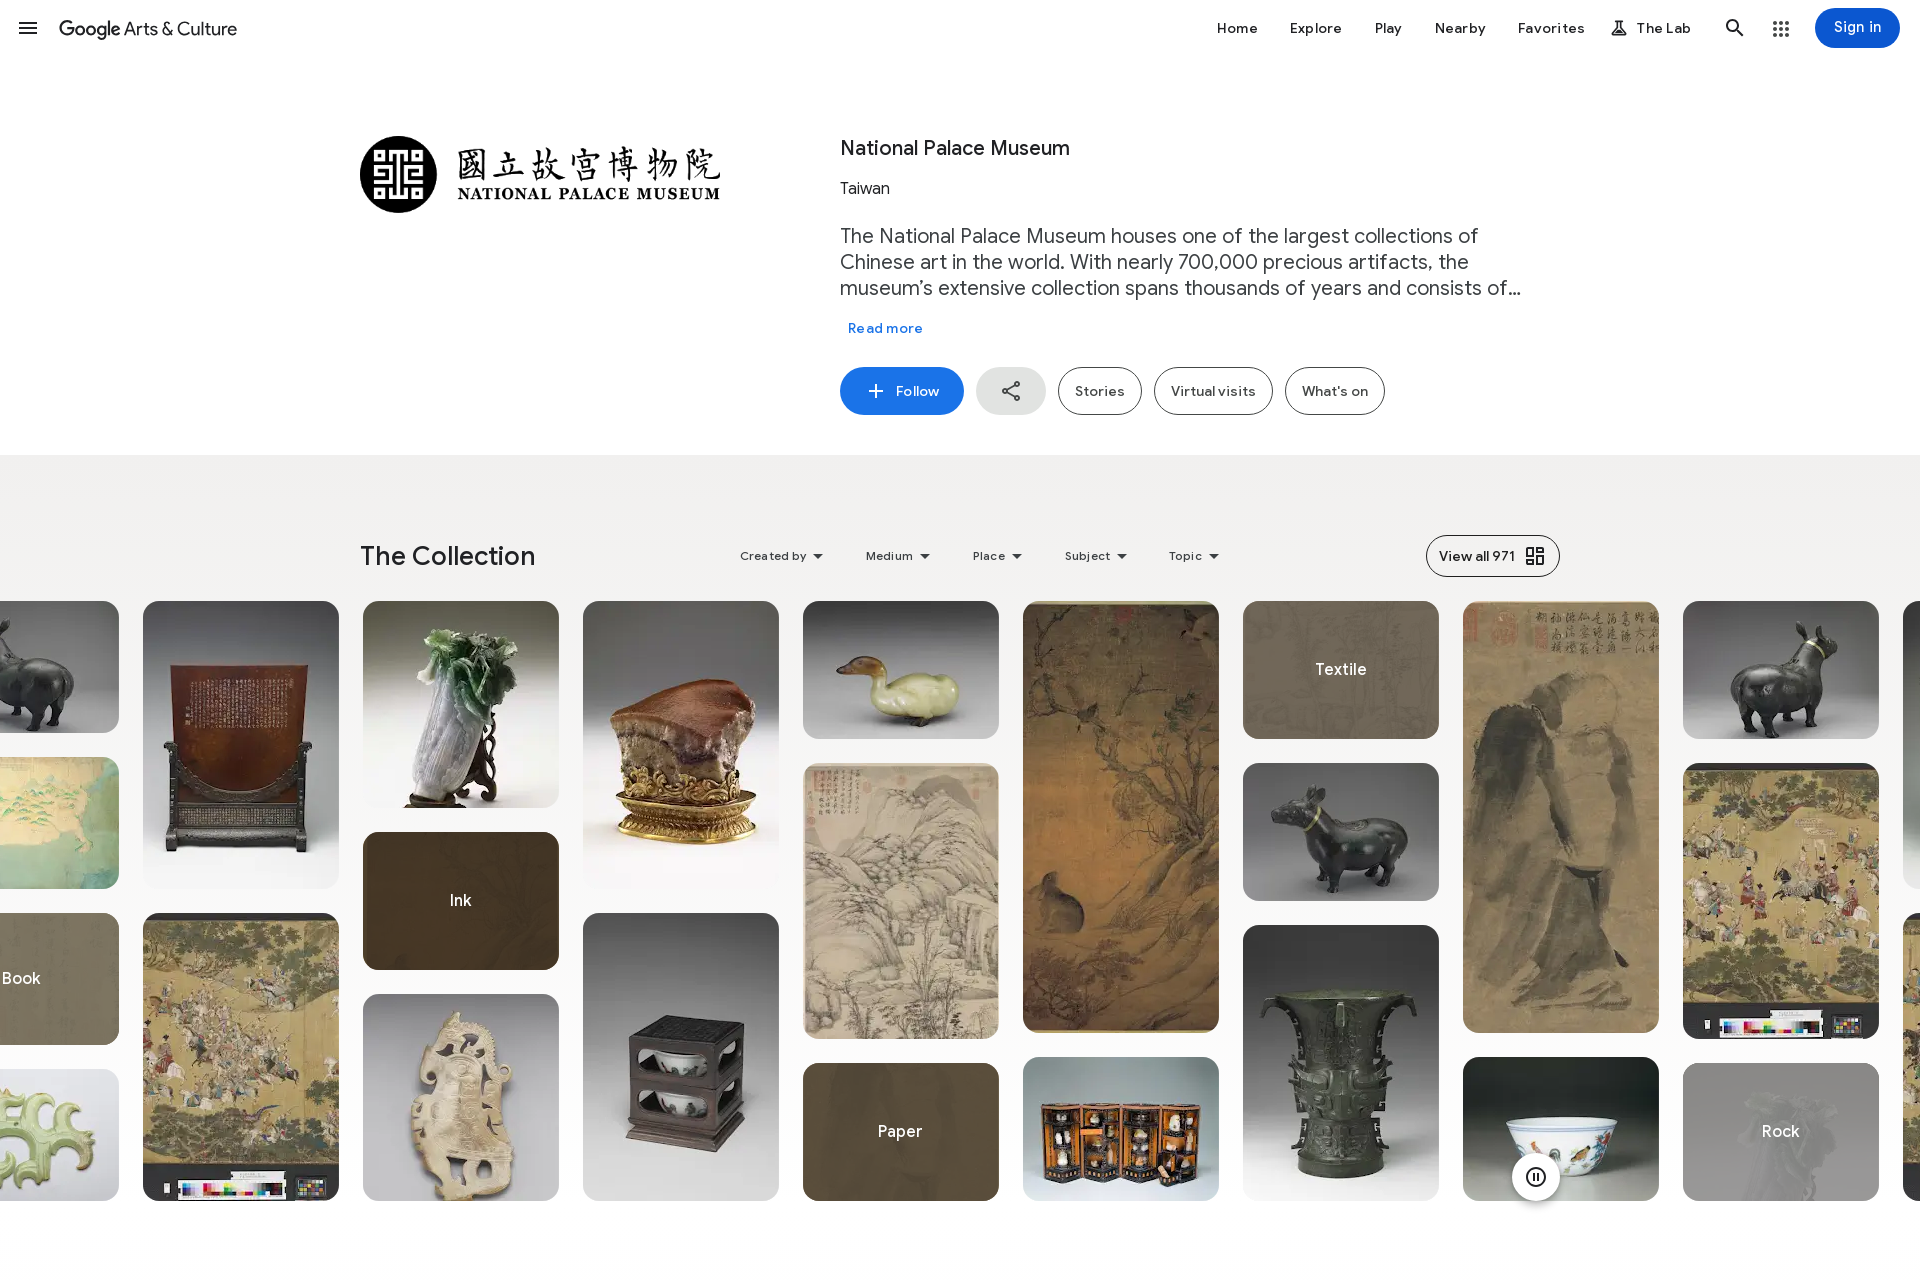

Resized viewport to 1500x303 (tablet width, minimal height)
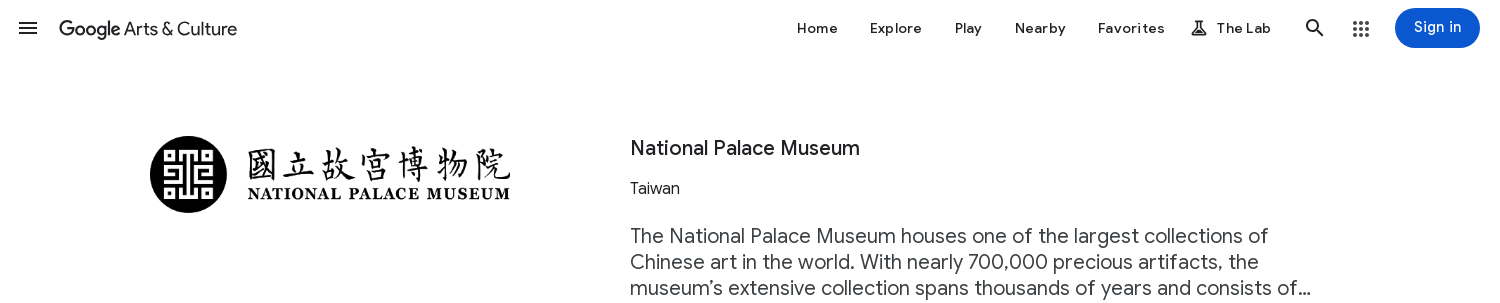

Waited 100ms for layout to settle at tablet size
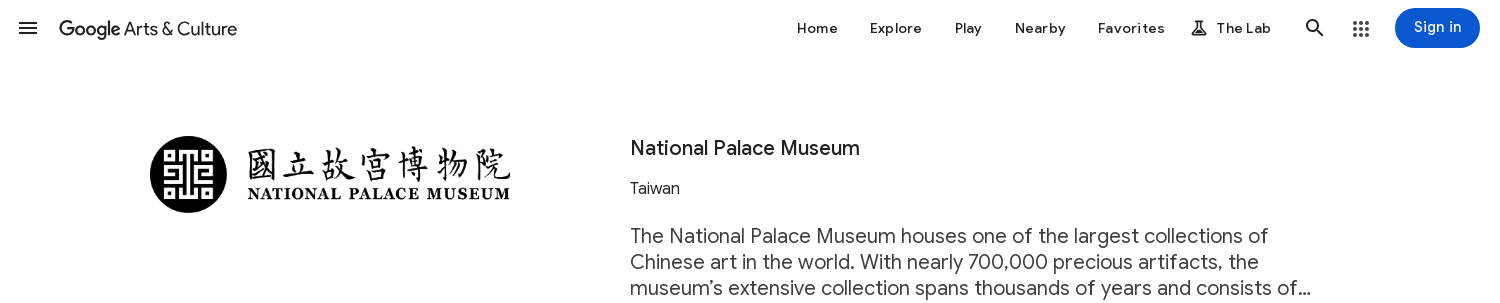

Resized viewport to 500x1280 (mobile width)
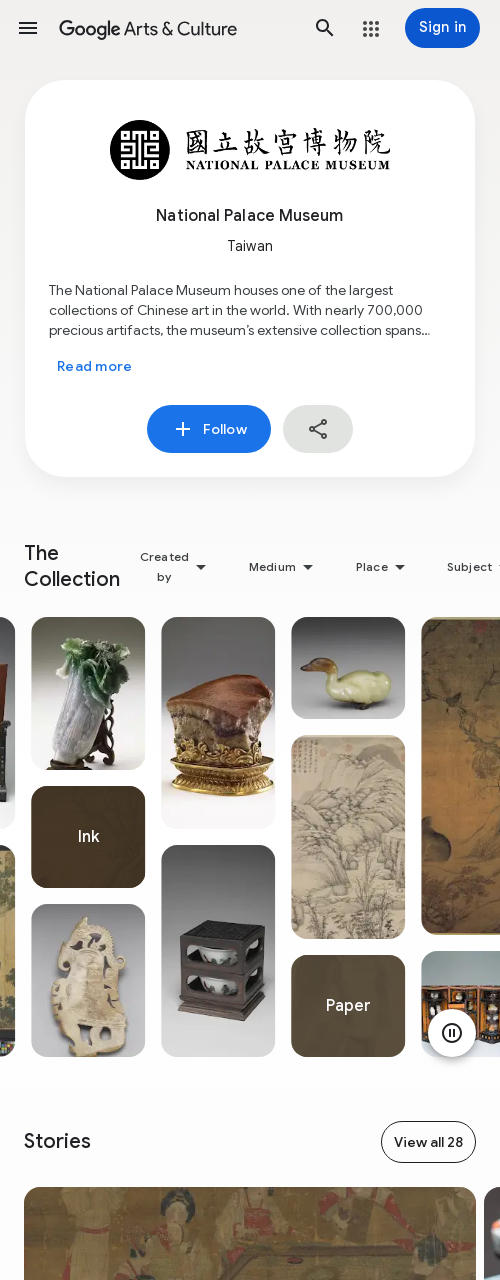

Waited 100ms for layout to settle at mobile size
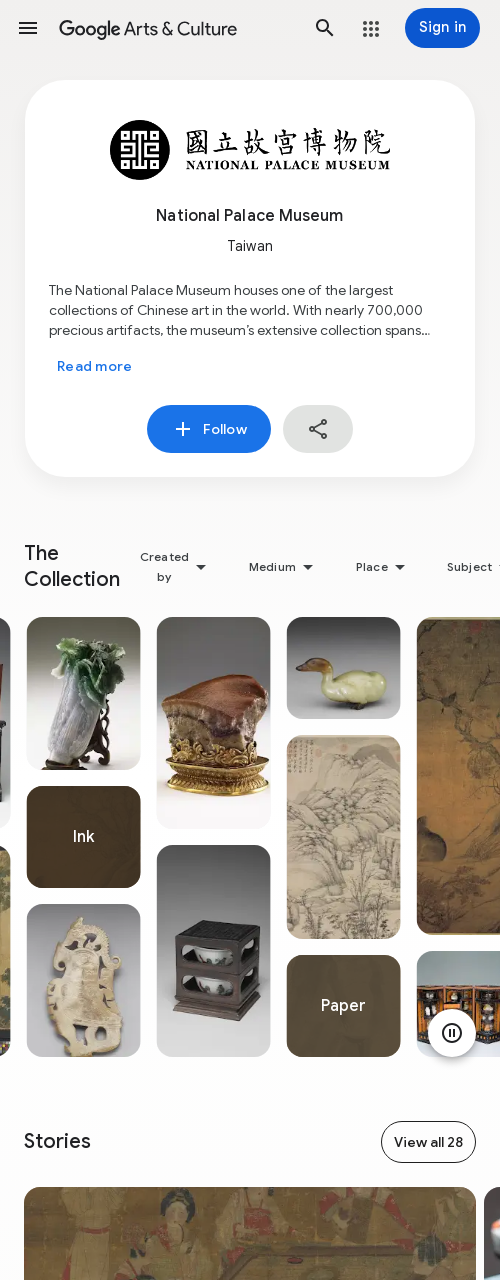

Resized viewport to 1920x1280 (desktop width)
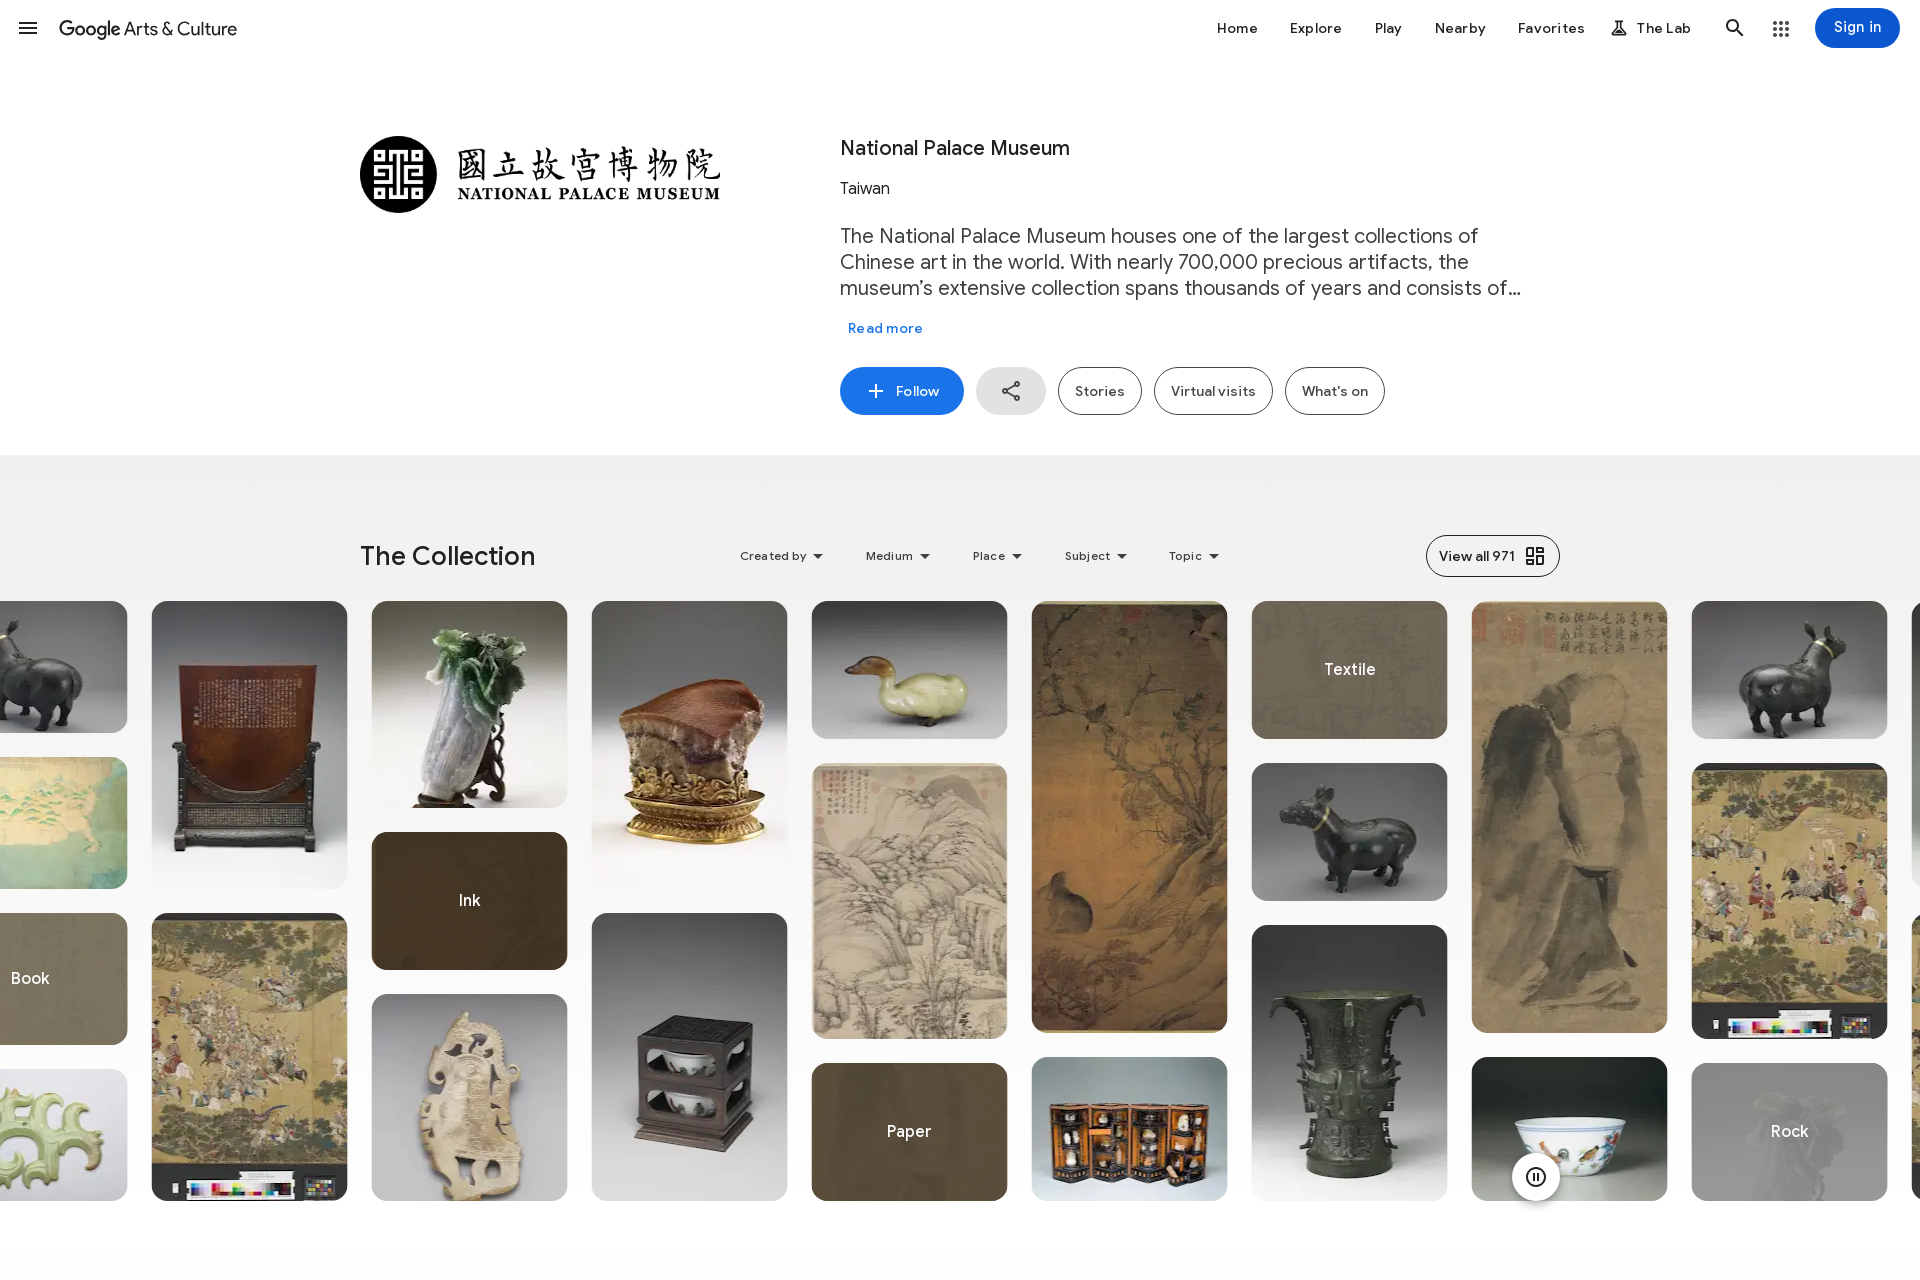

Waited 100ms for layout to settle at desktop size
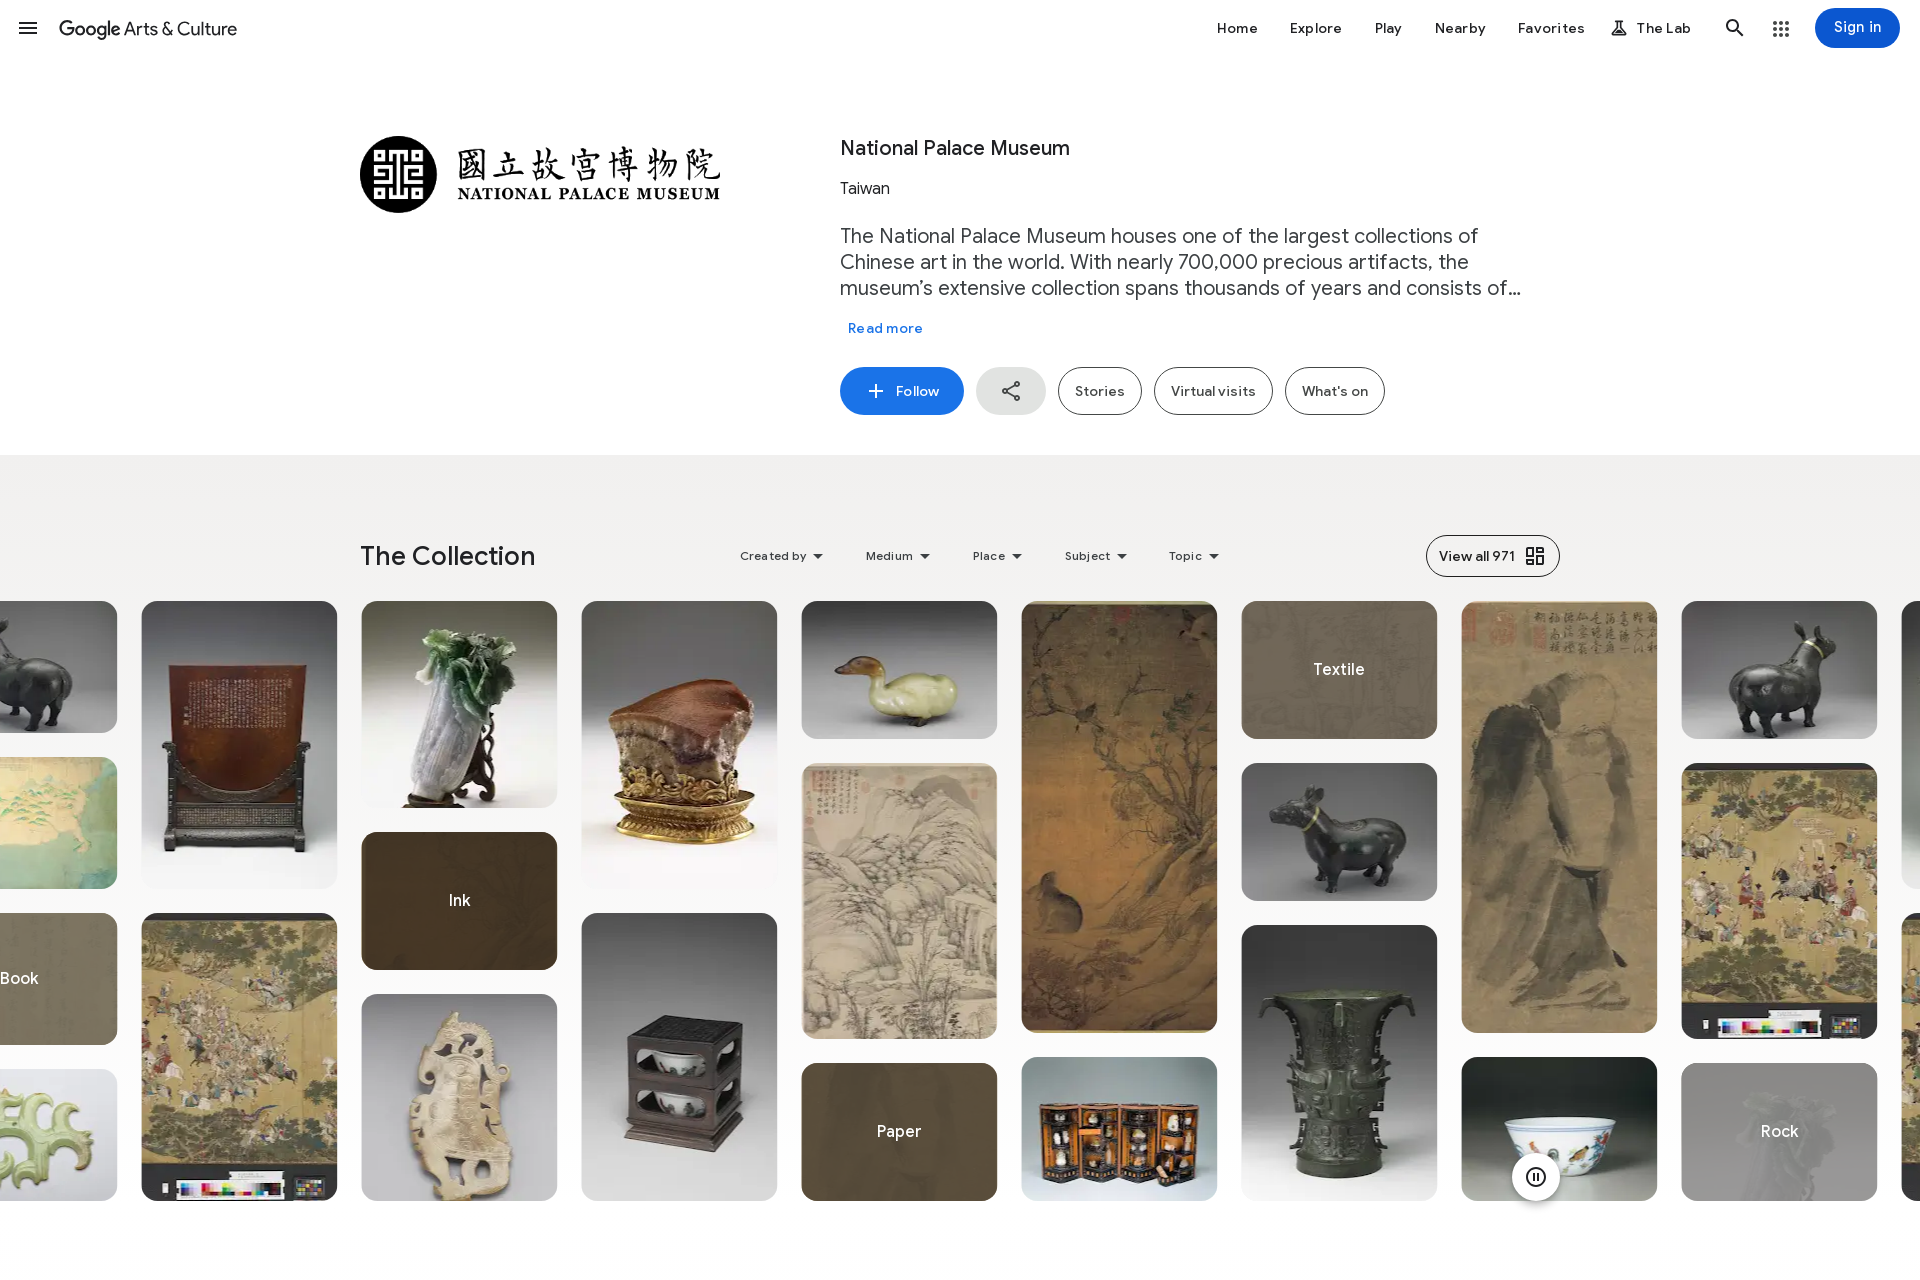

Resized viewport to 1500x303 (tablet width, minimal height)
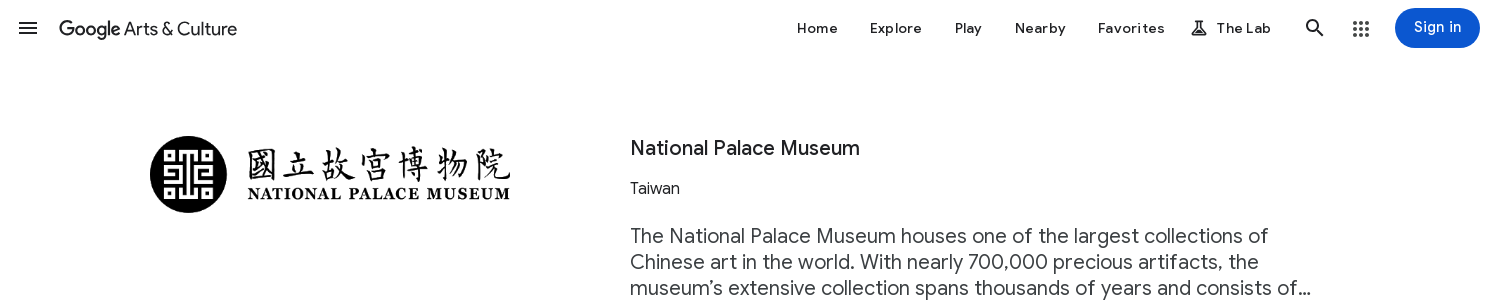

Waited 100ms for layout to settle at tablet size
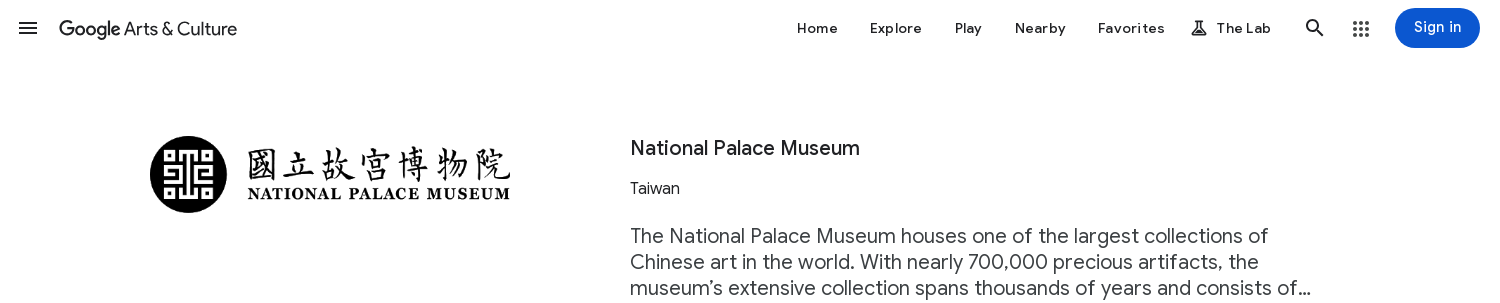

Resized viewport to 500x1280 (mobile width)
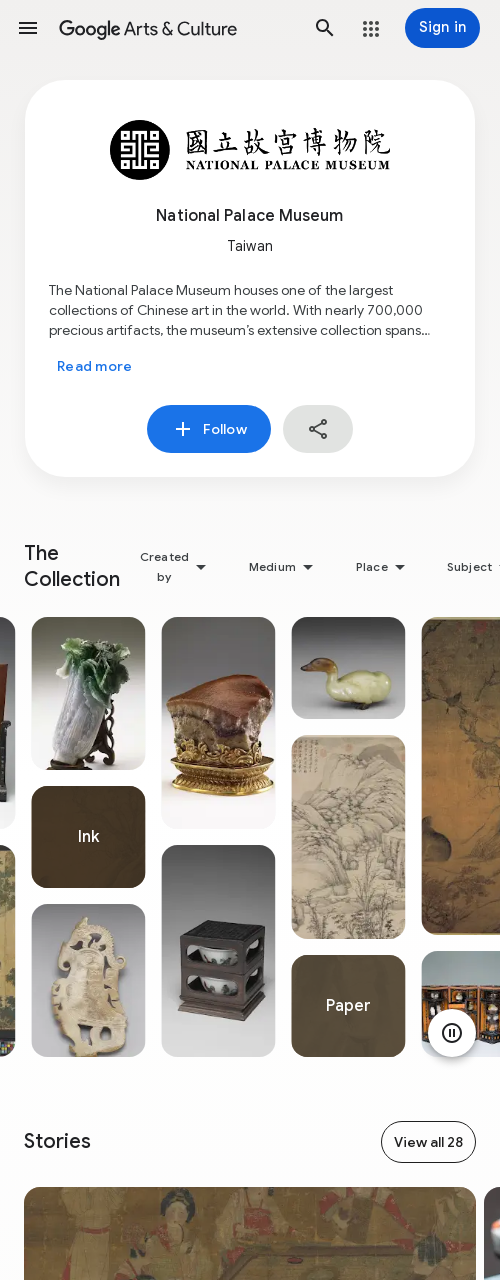

Waited 100ms for layout to settle at mobile size
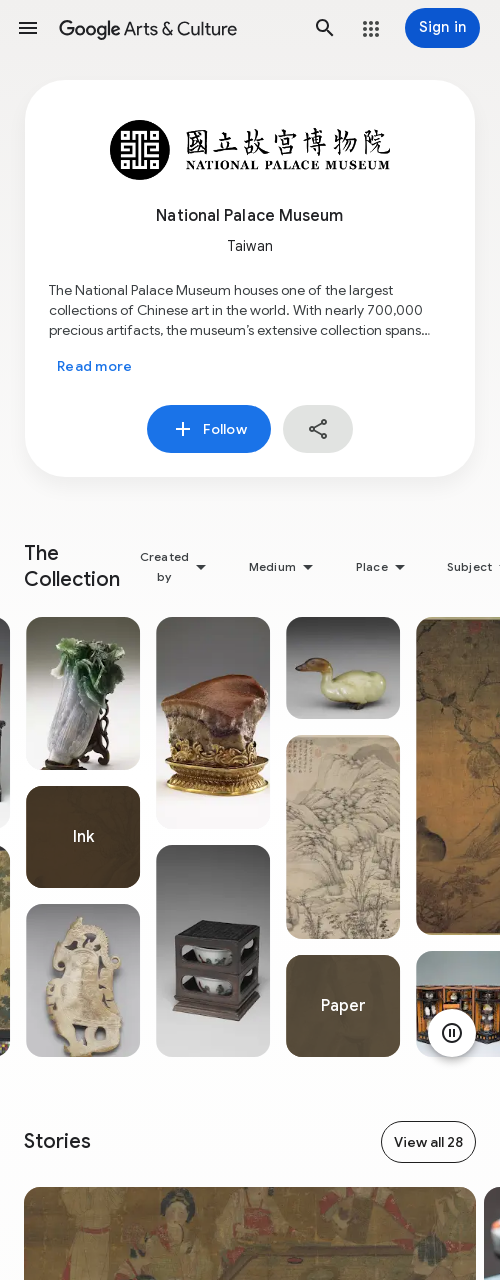

Resized viewport to 1920x1280 (desktop width)
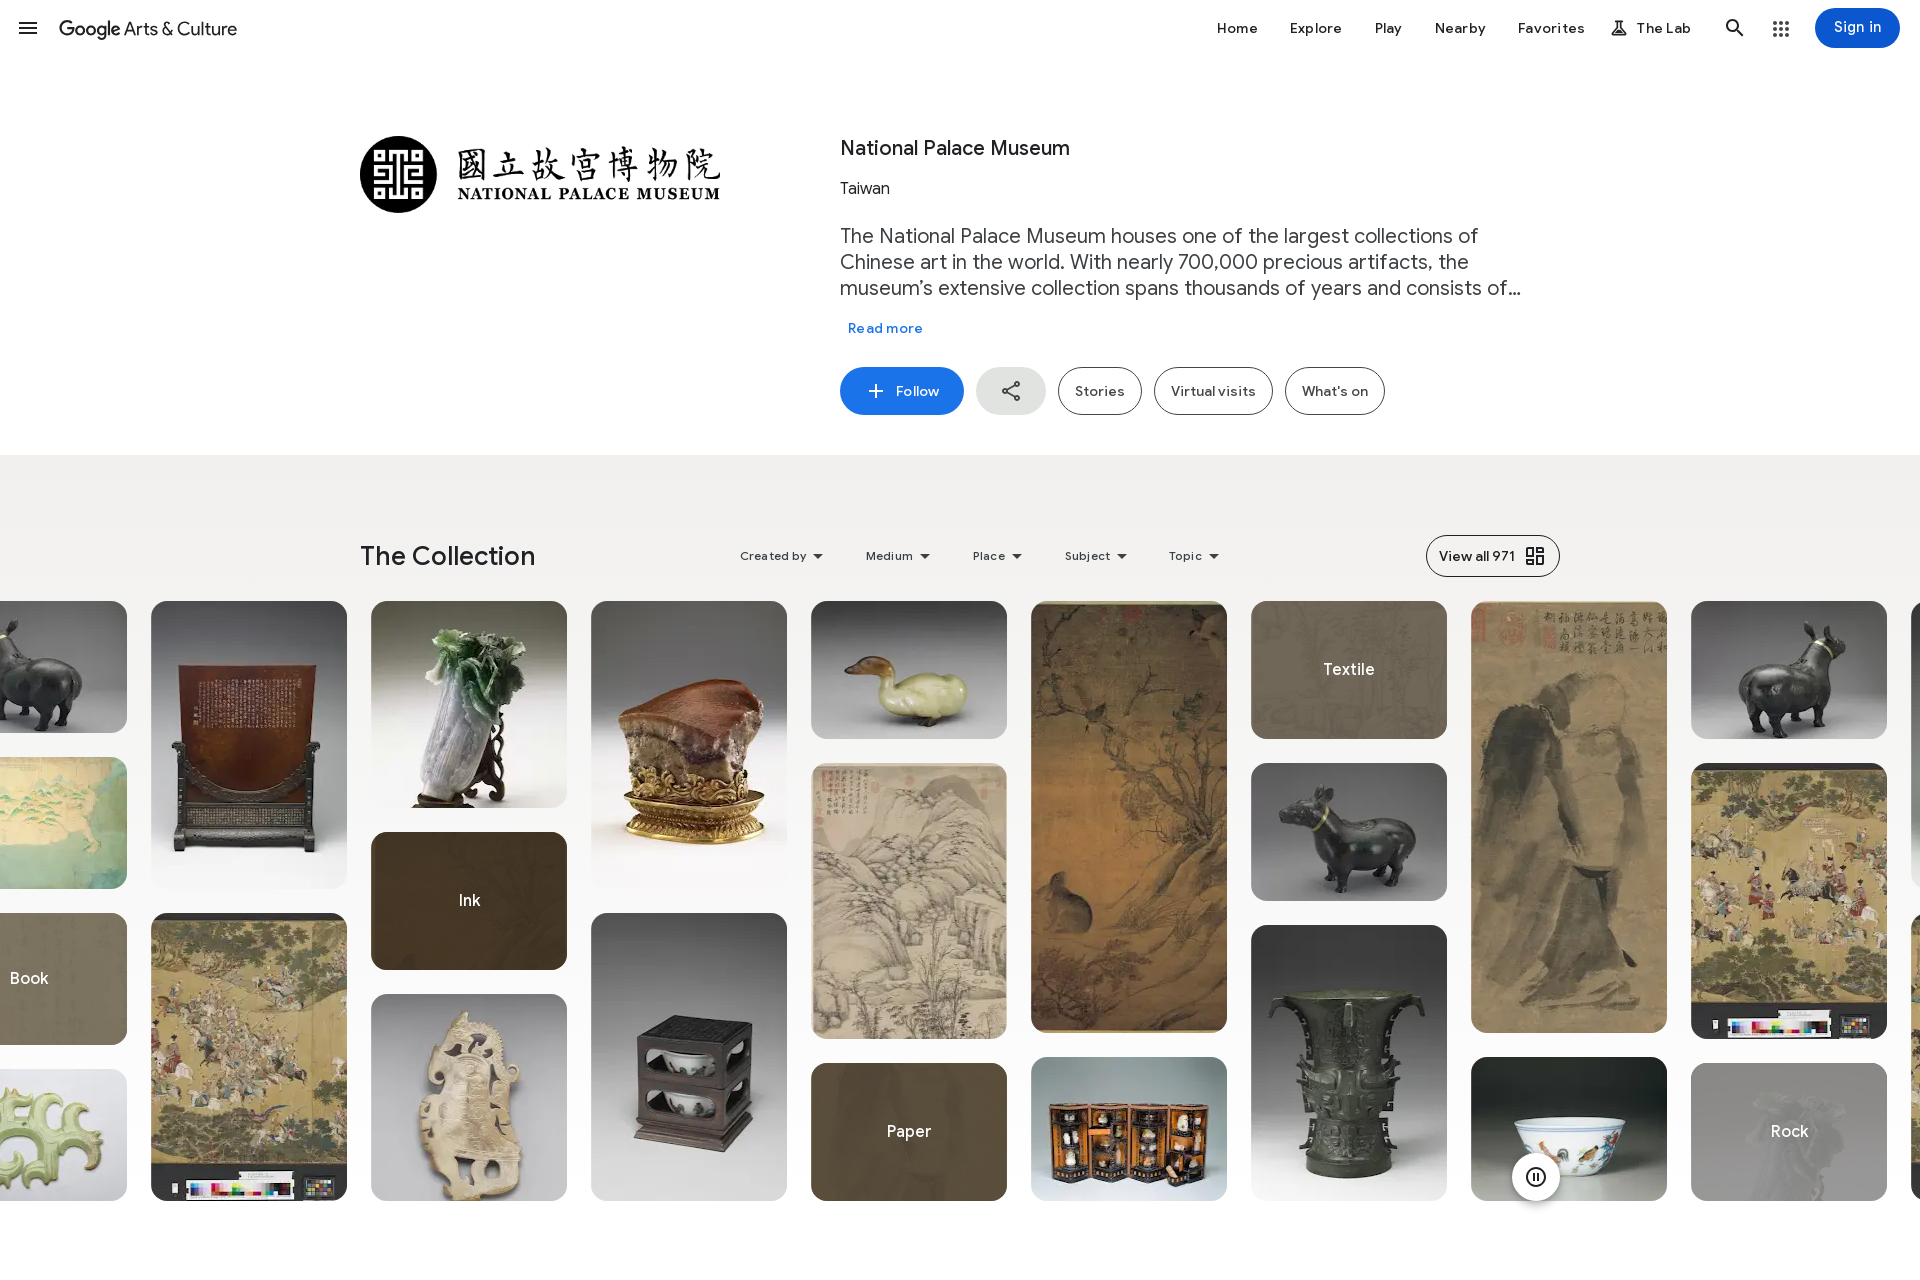

Waited 100ms for layout to settle at desktop size
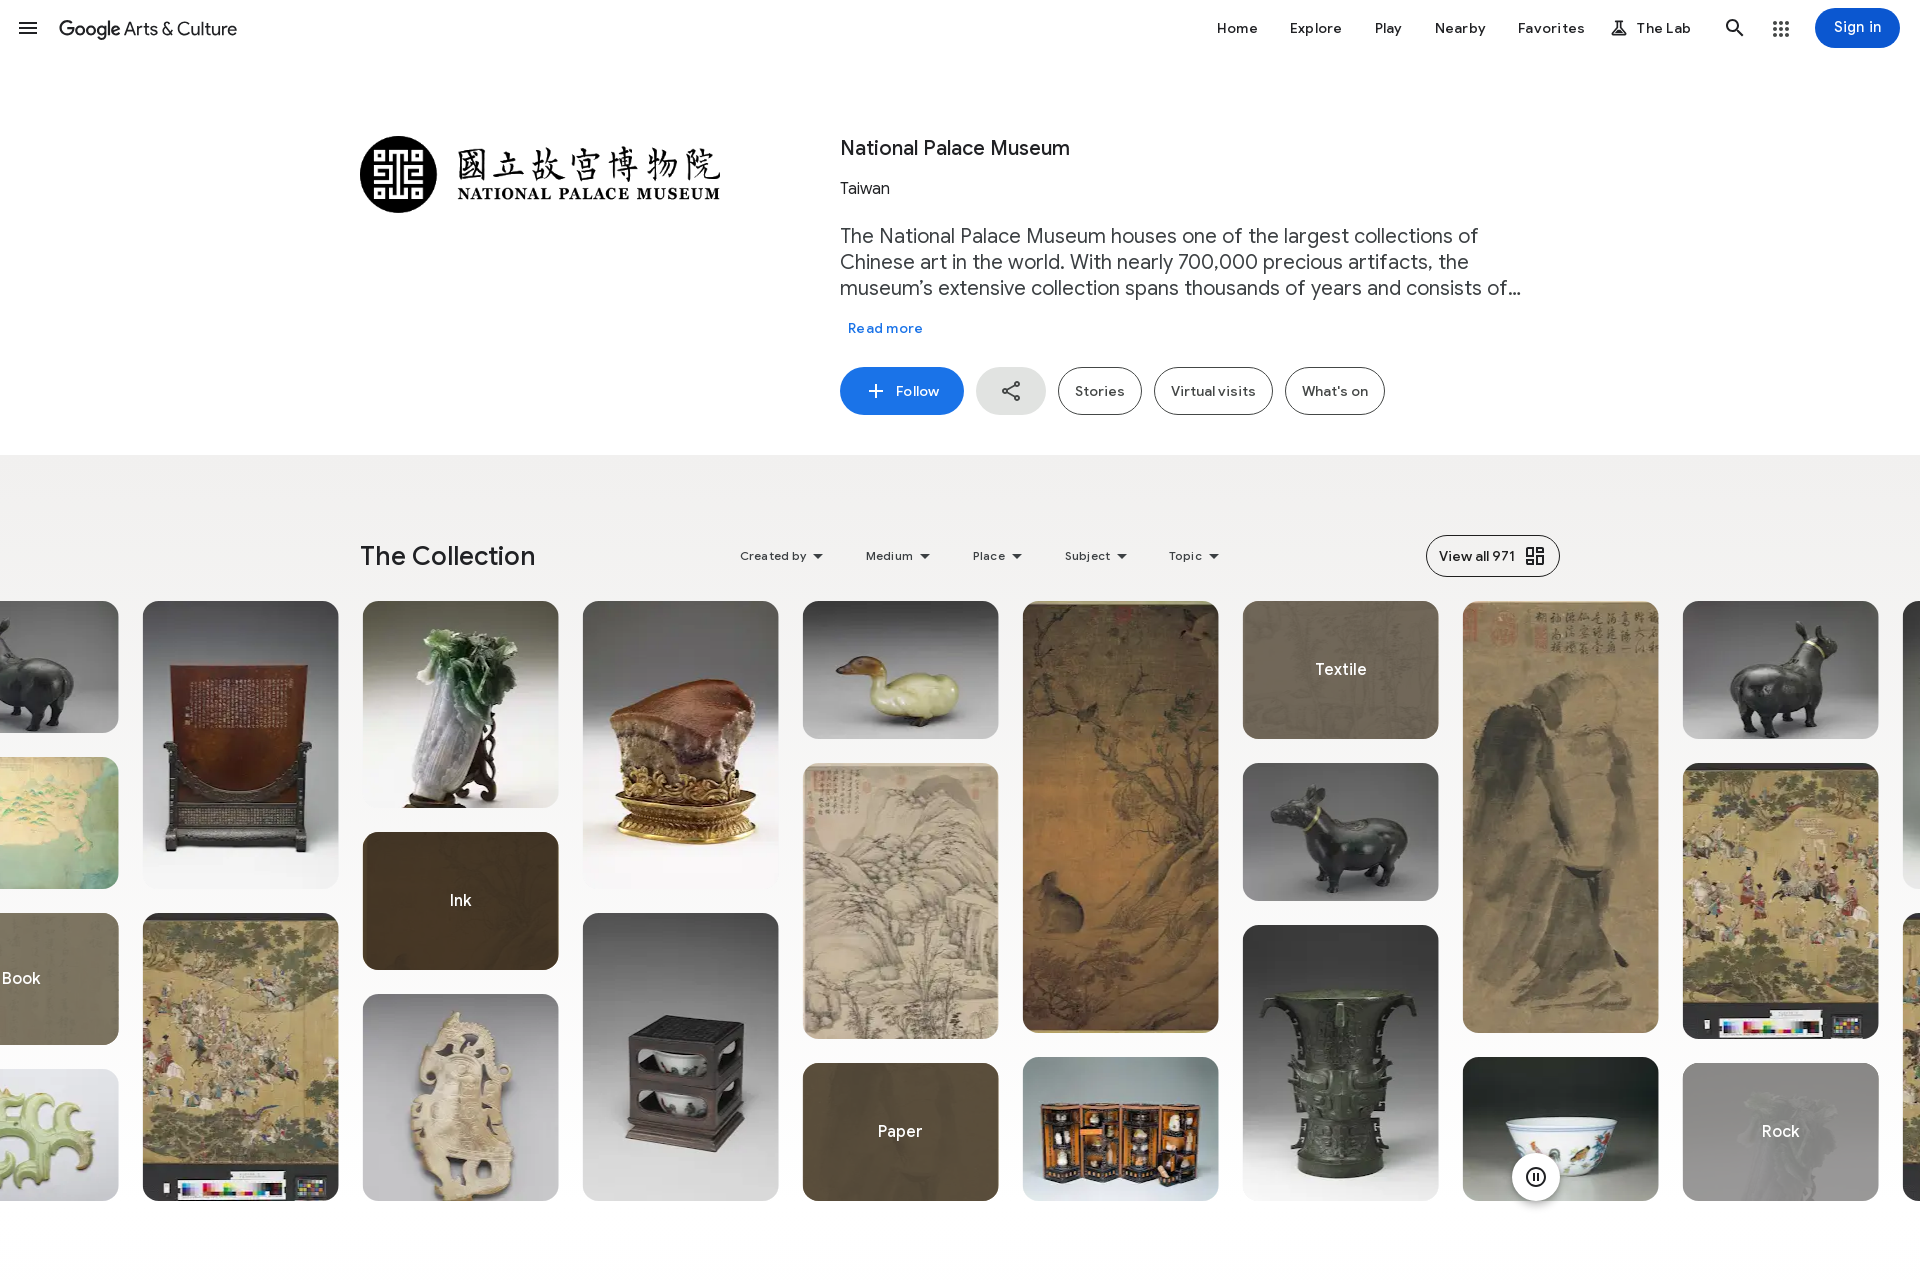

Resized viewport to 1500x303 (tablet width, minimal height)
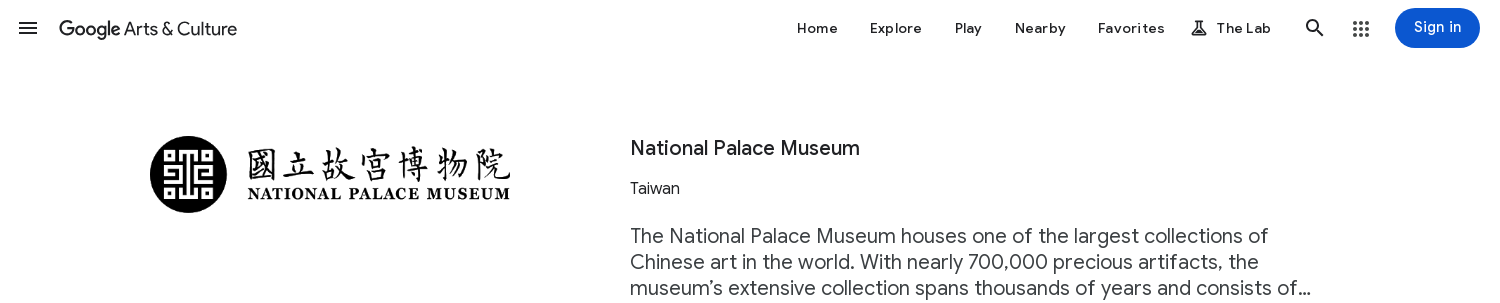

Waited 100ms for layout to settle at tablet size
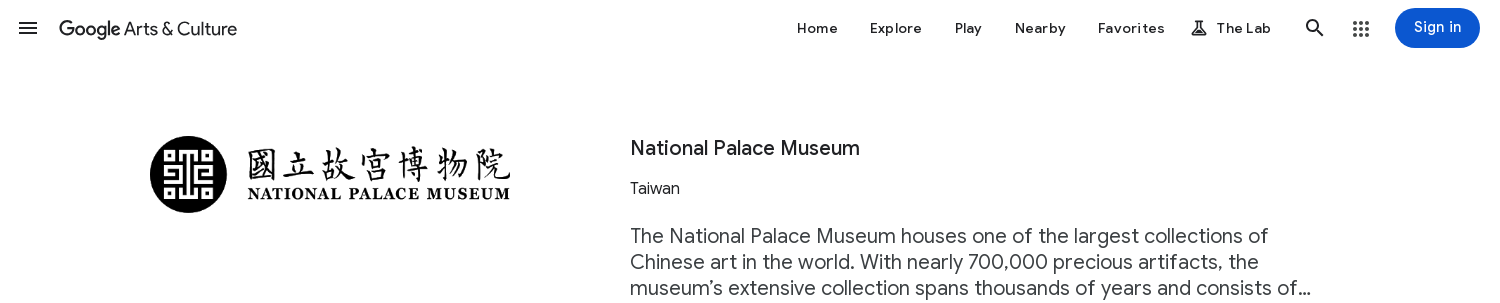

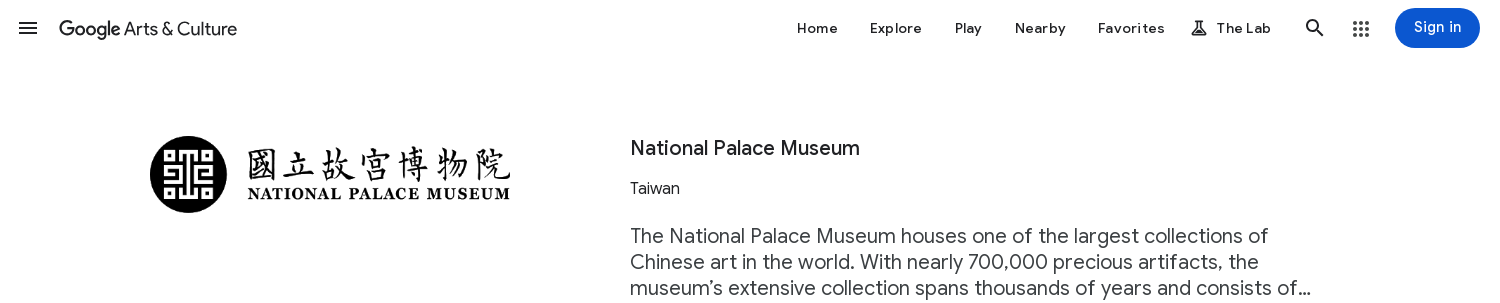